Tests addition functionality on a calculator by entering two random numbers and clicking the sum button

Starting URL: http://antoniotrindade.com.br/treinoautomacao/desafiosoma.html

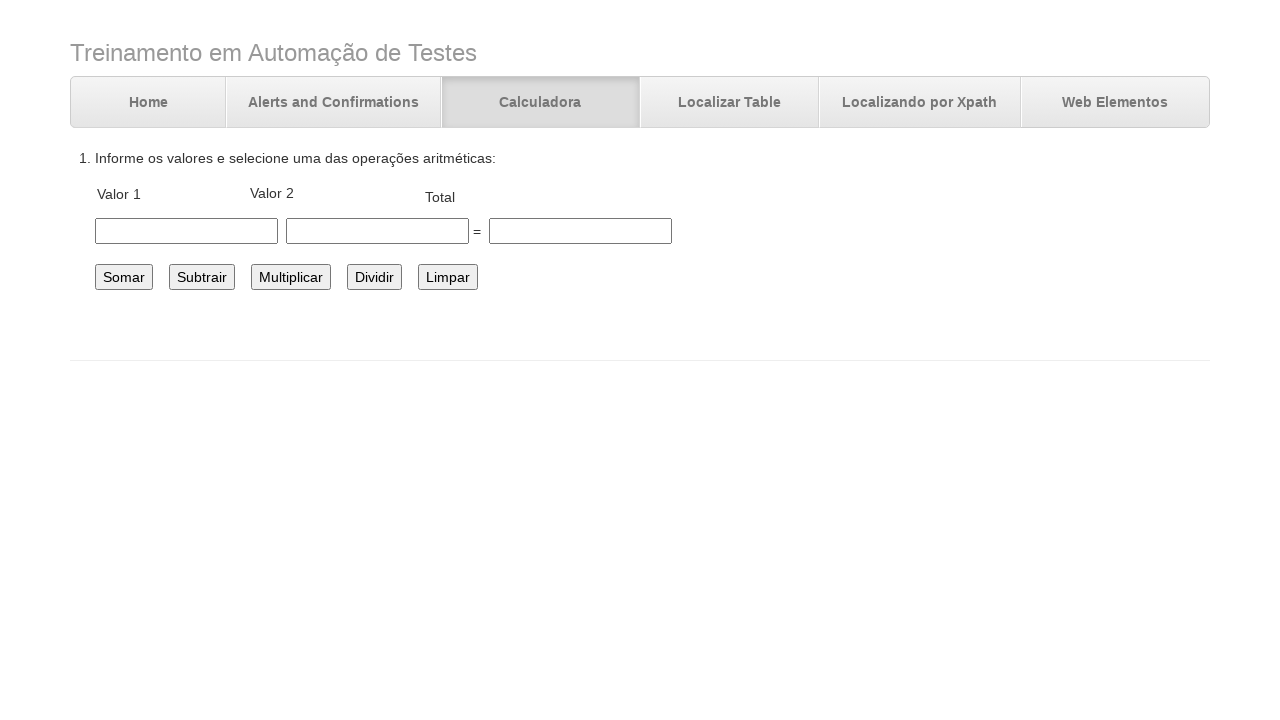

Filled first number field with 2 on #number1
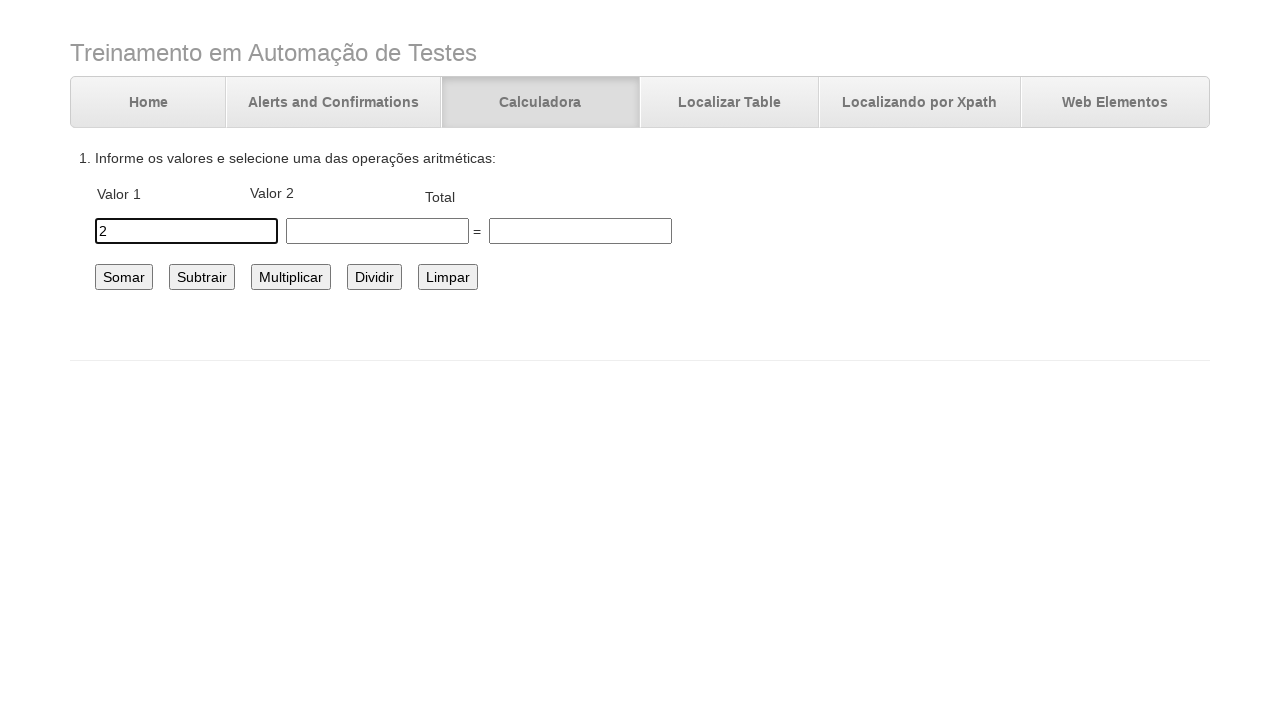

Filled second number field with 20 on #number2
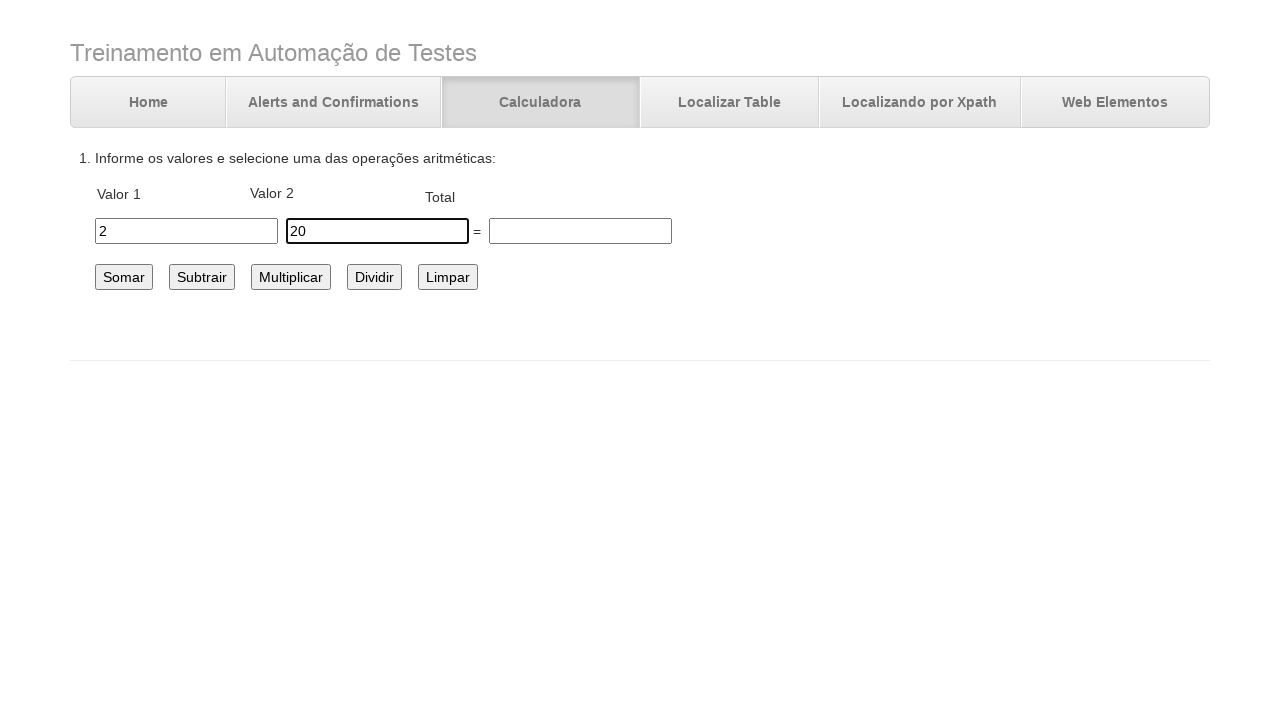

Clicked sum button to calculate addition at (124, 277) on #somar
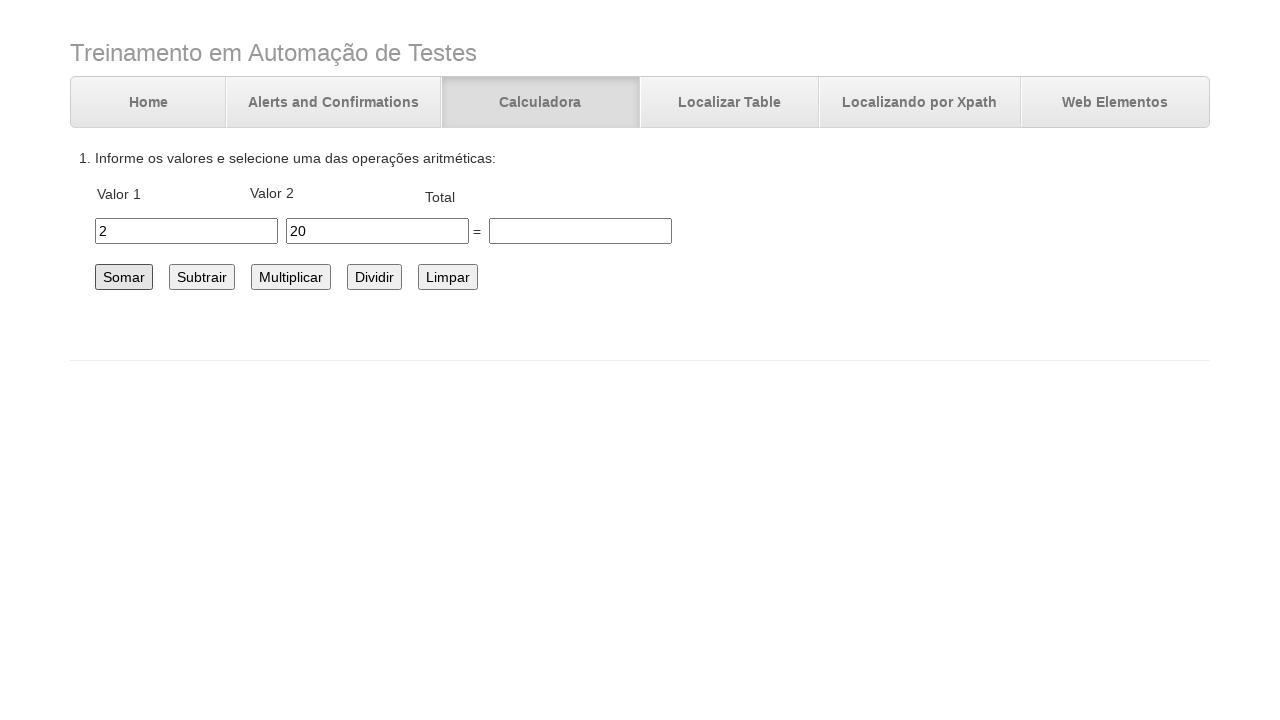

Result 22 appeared in total field
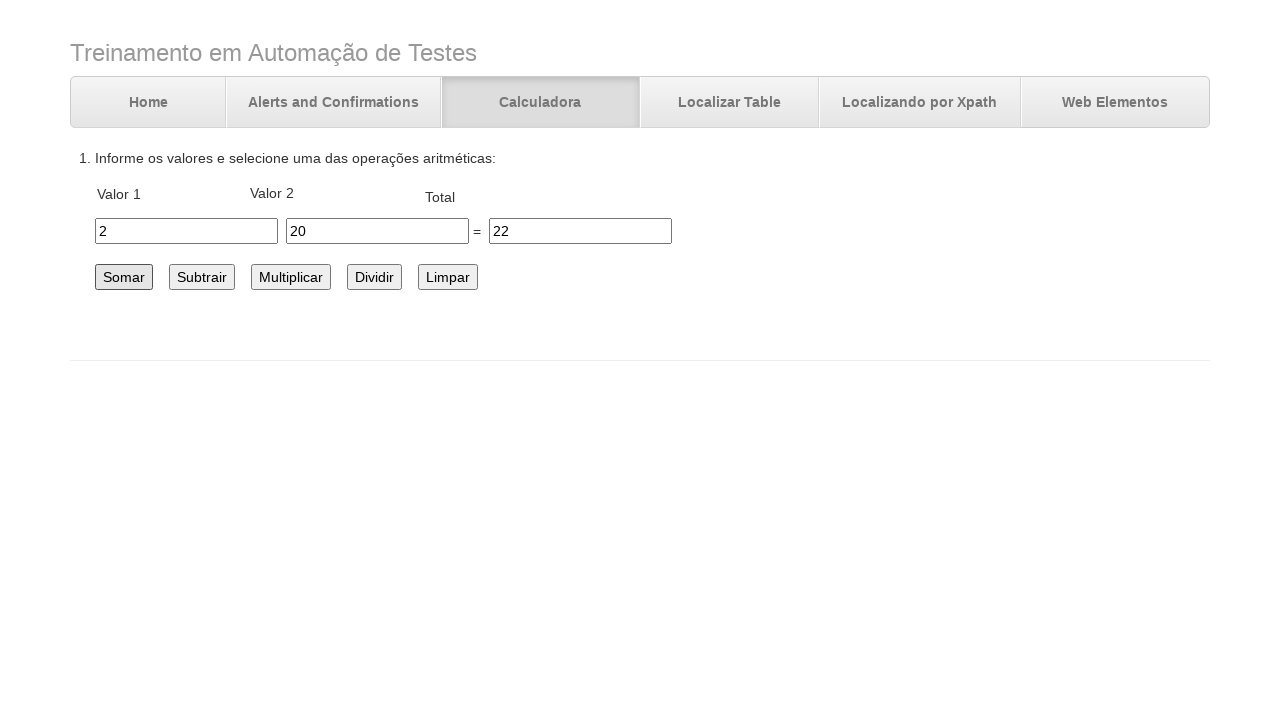

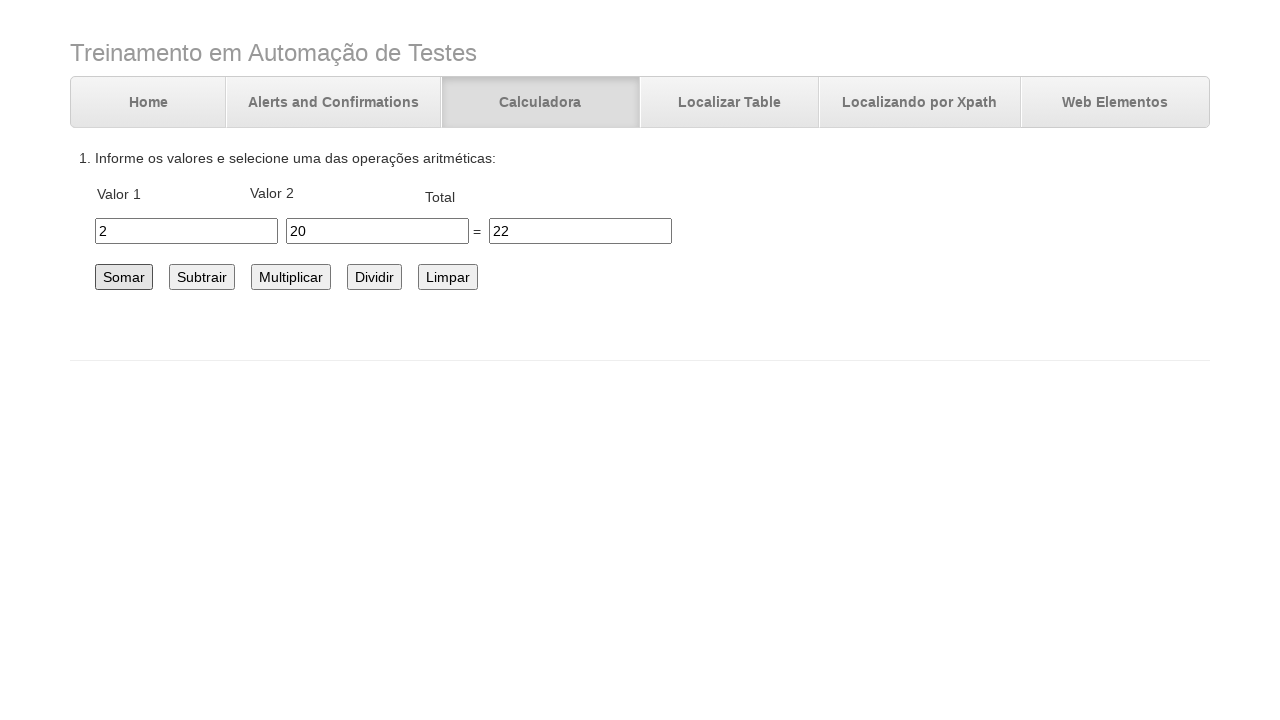